Tests the "No Content" link functionality by clicking it and verifying the response status message appears

Starting URL: https://demoqa.com/links

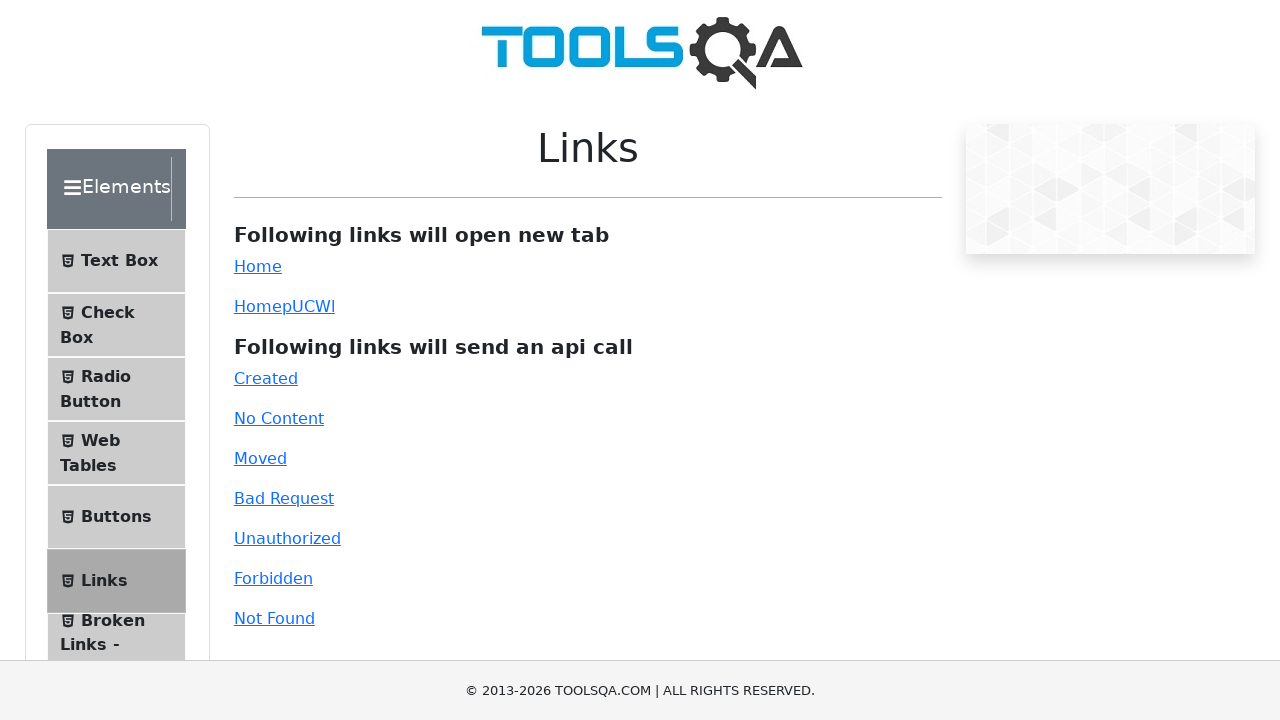

Clicked the 'No Content' link at (279, 418) on #no-content
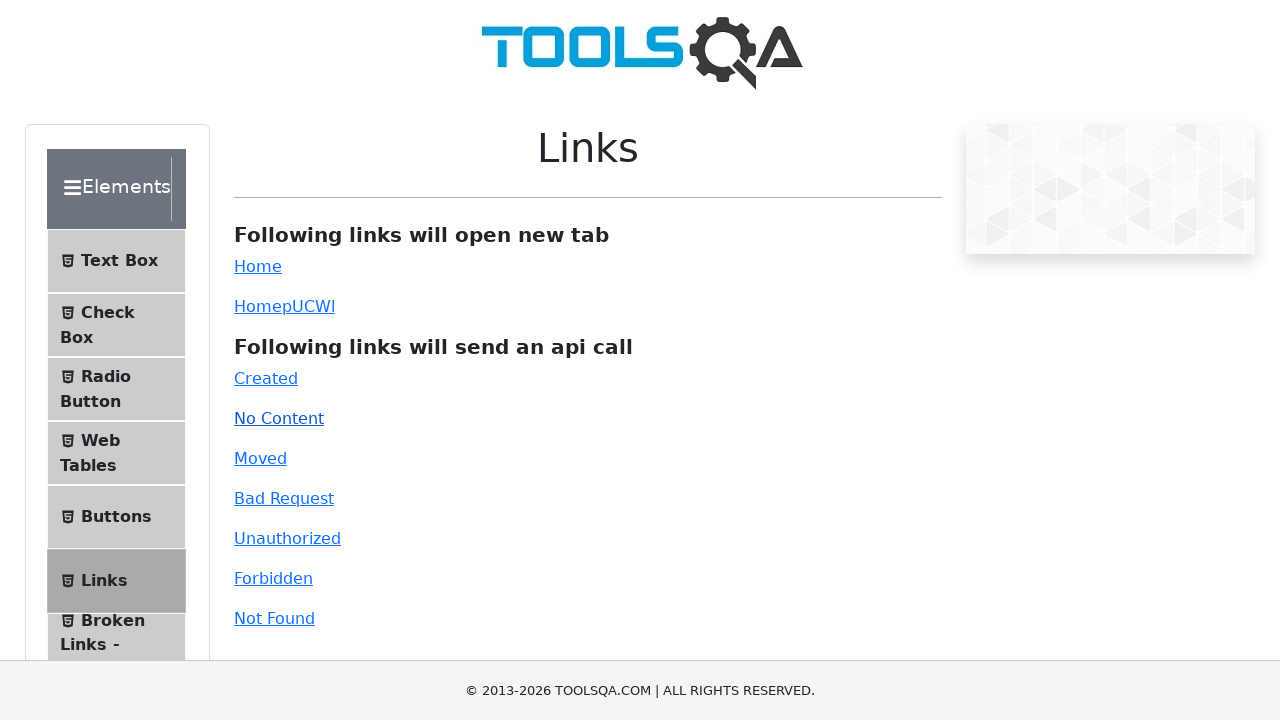

Response status message appeared after clicking 'No Content' link
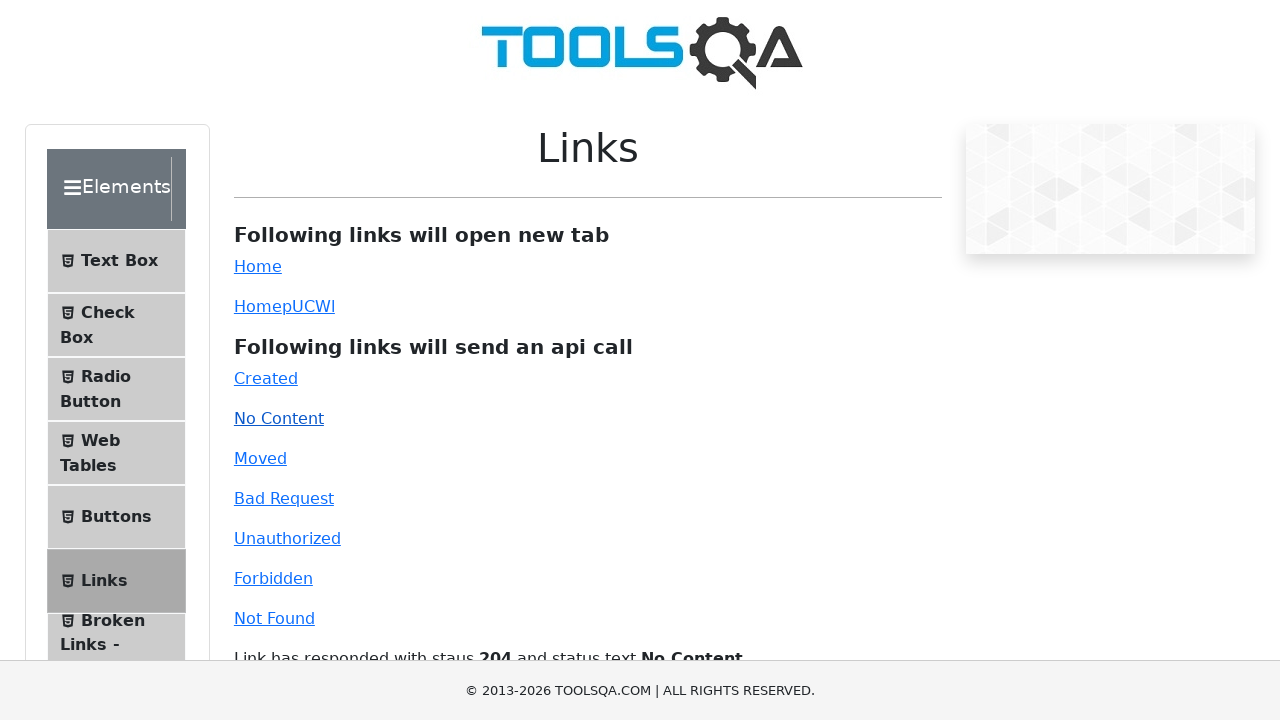

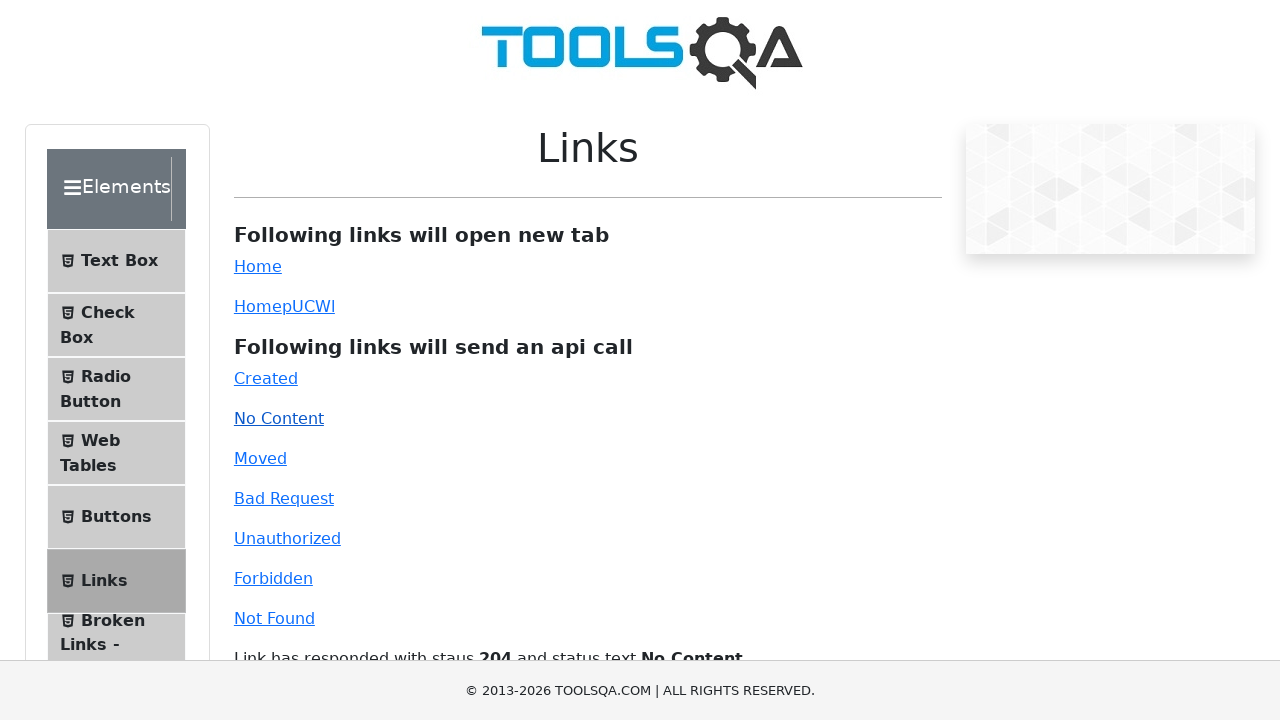